Tests GitHub search functionality by searching for a specific repository, clicking on the result, navigating to the issues tab, and verifying that no issues are displayed.

Starting URL: https://github.com

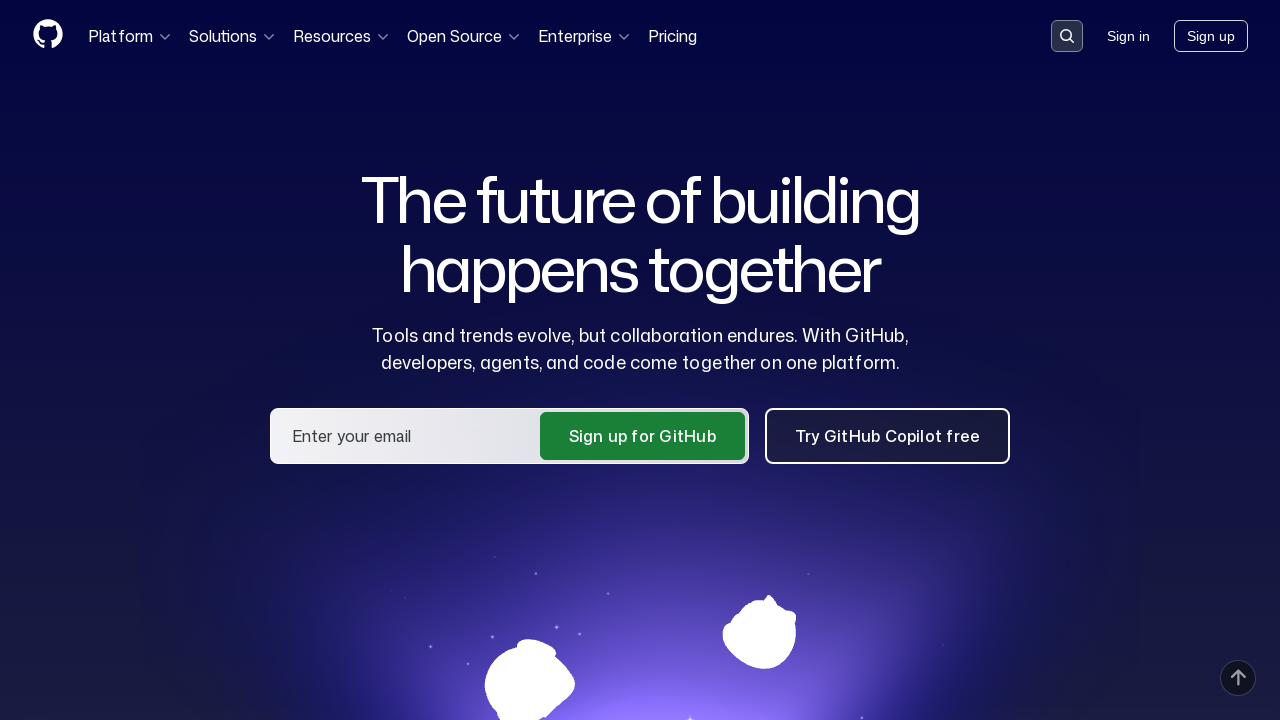

Clicked on search input container to activate search at (1067, 36) on .search-input-container
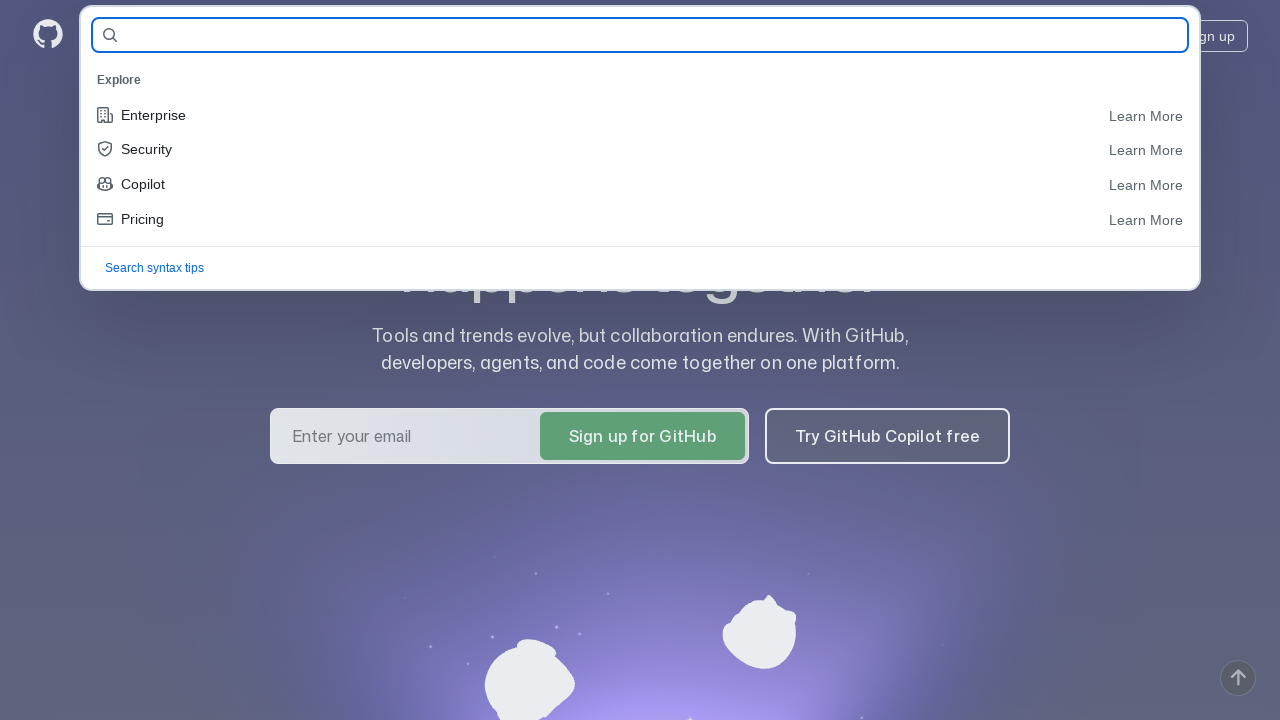

Filled search field with repository name 'Artemtester2021/demoqa-tests-35' on #query-builder-test
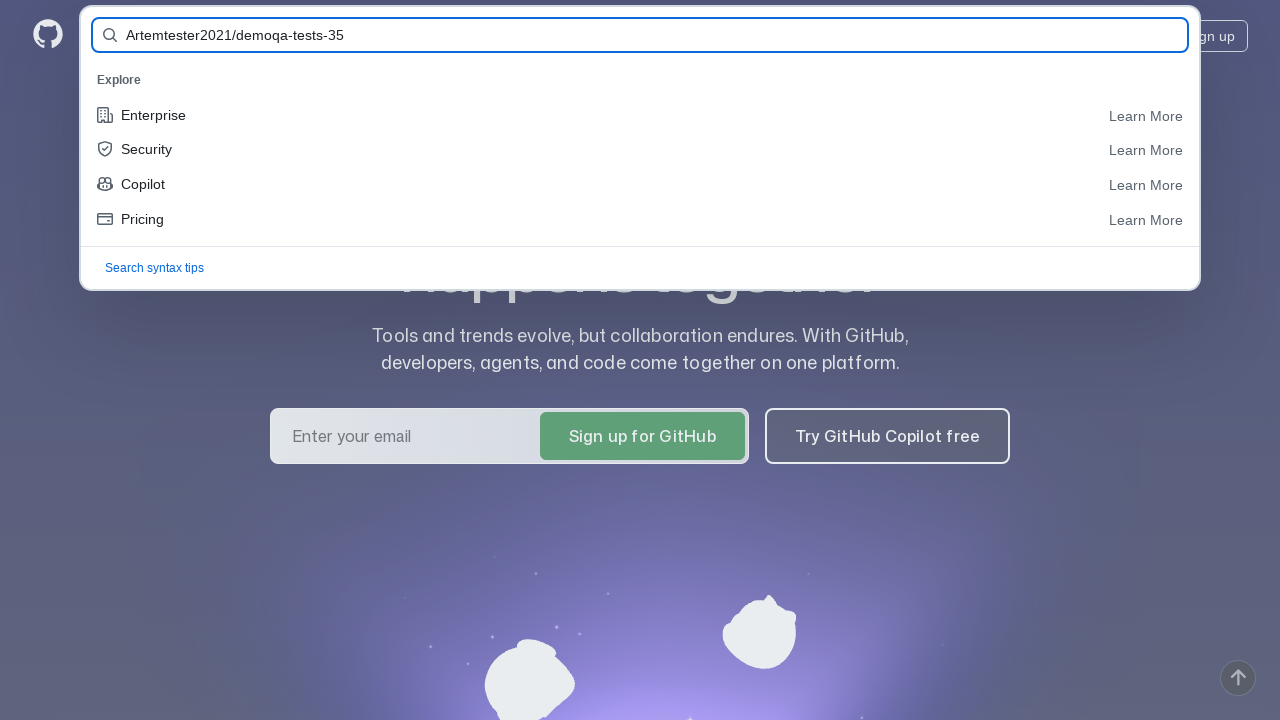

Submitted search form by pressing Enter on #query-builder-test
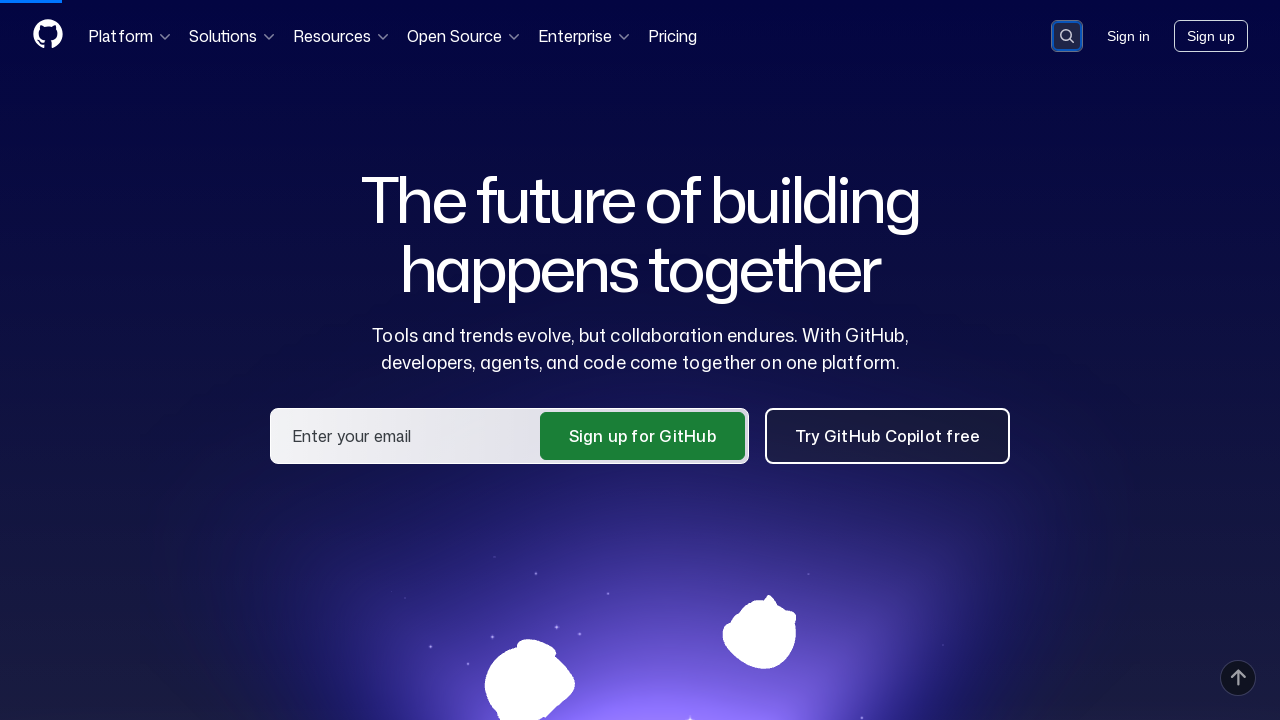

Clicked on repository link in search results at (496, 161) on a:has-text('Artemtester2021/demoqa-tests-35')
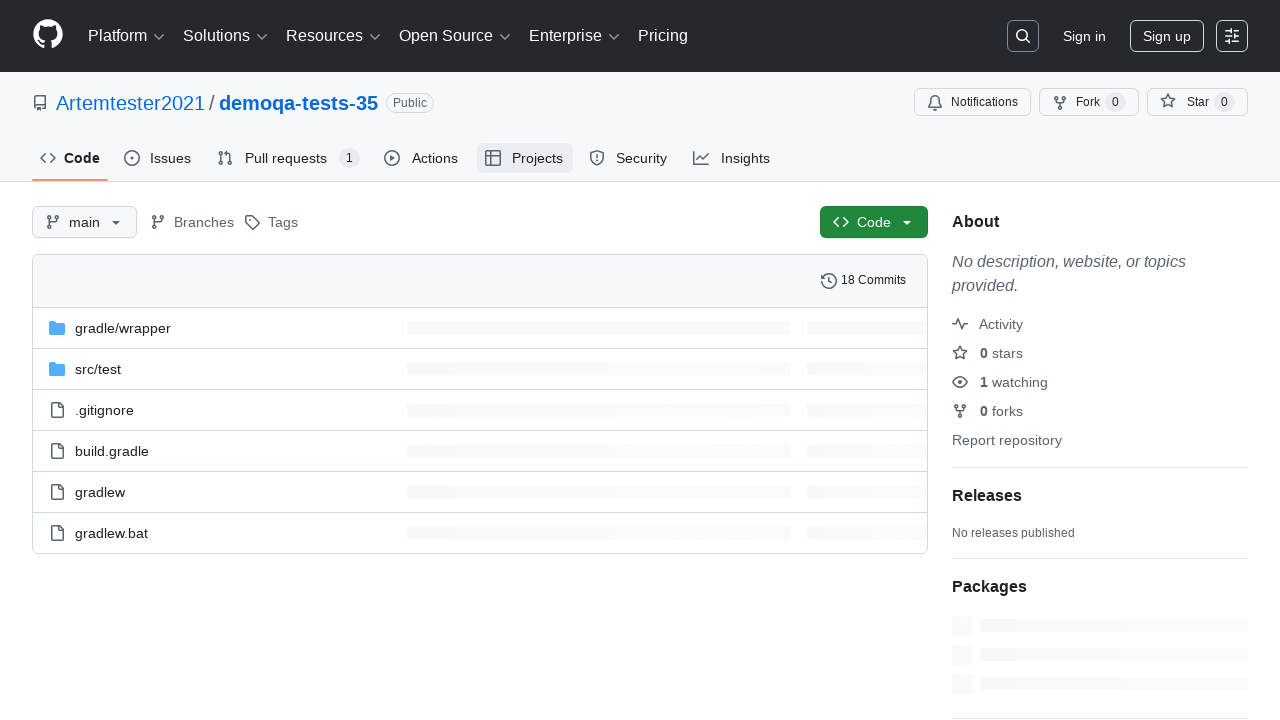

Clicked on Issues tab at (158, 158) on #issues-tab
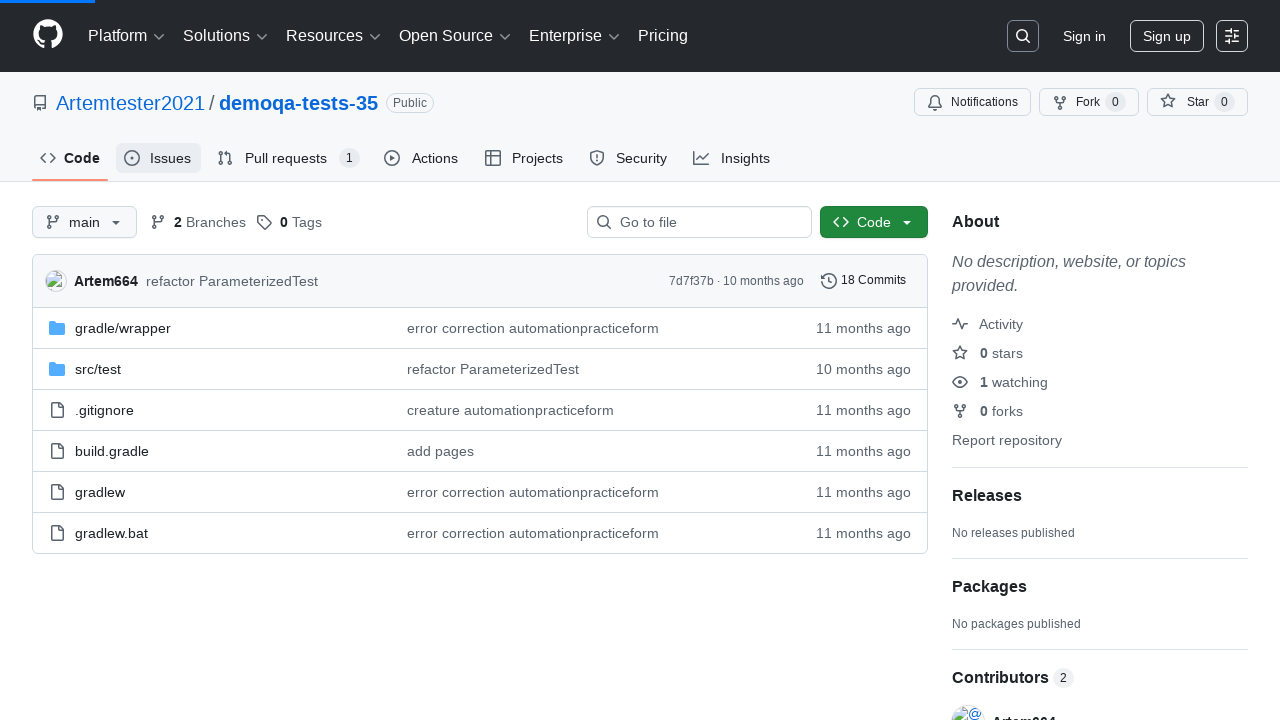

Verified that no issues are displayed - 'No results' text is visible
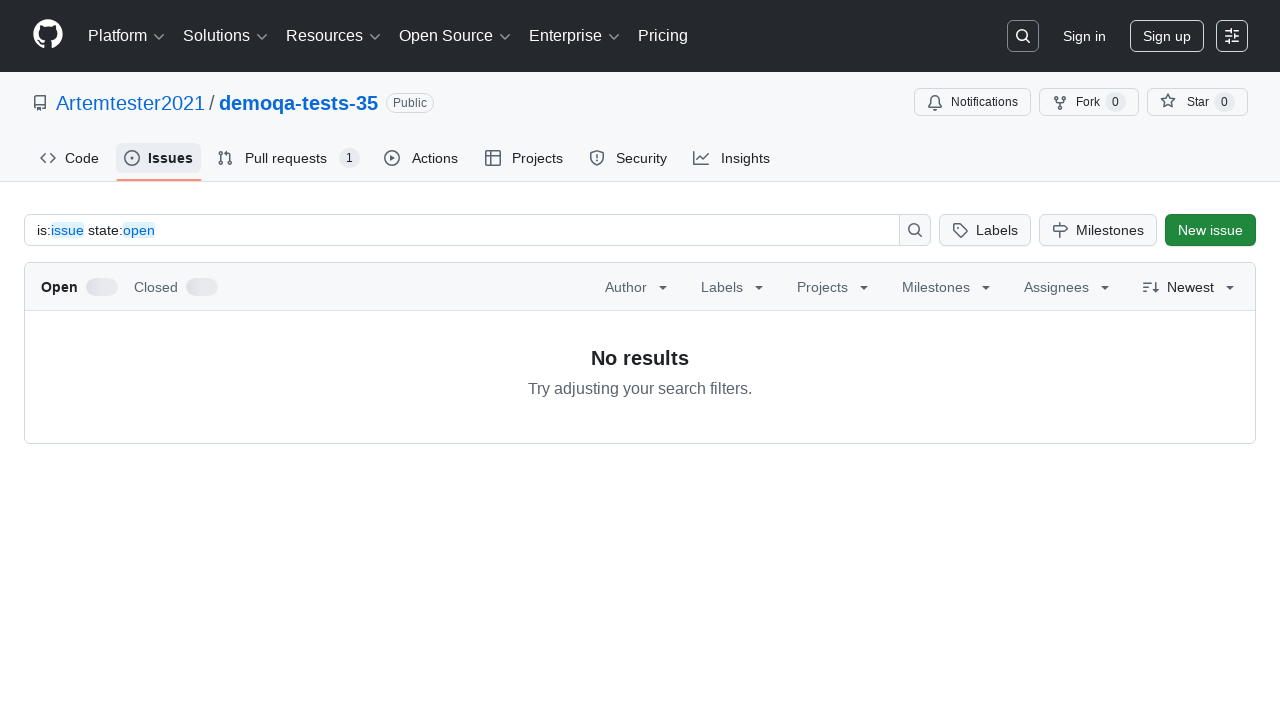

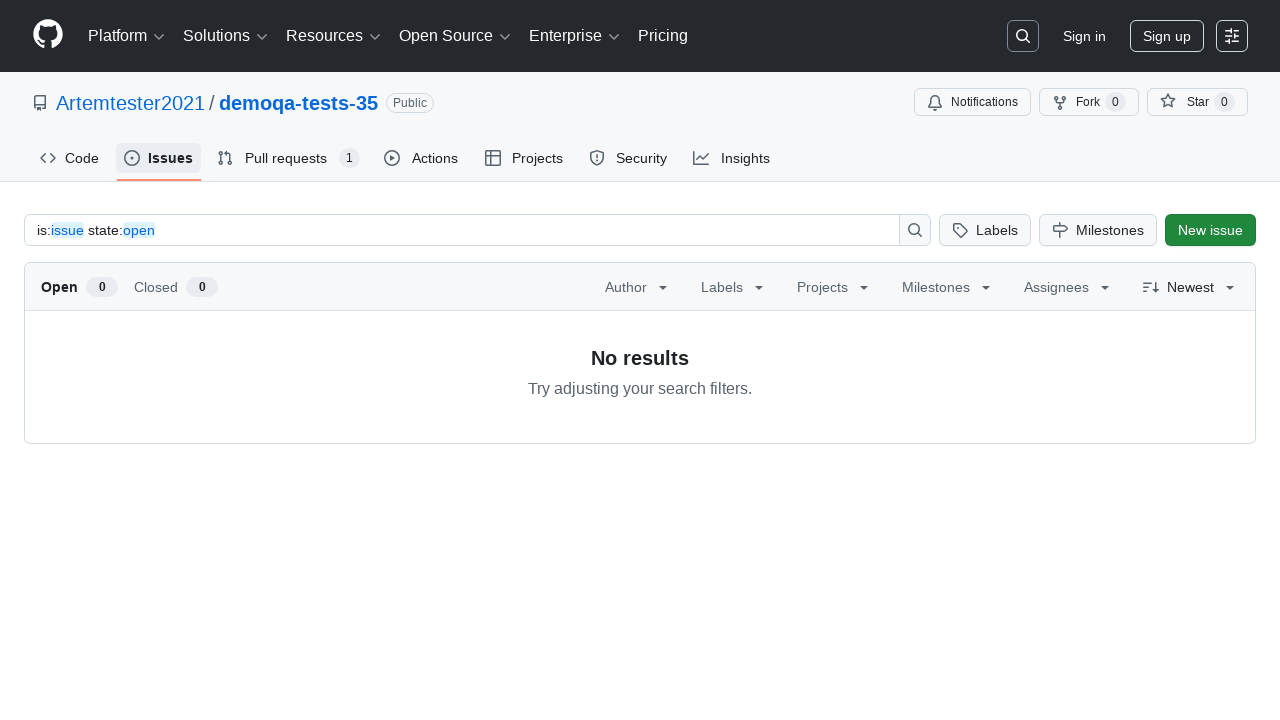